Tests basic browser navigation functionality by navigating to a website, then using back and forward navigation, and verifying page title and URL can be retrieved.

Starting URL: https://www.protrainingtech.com

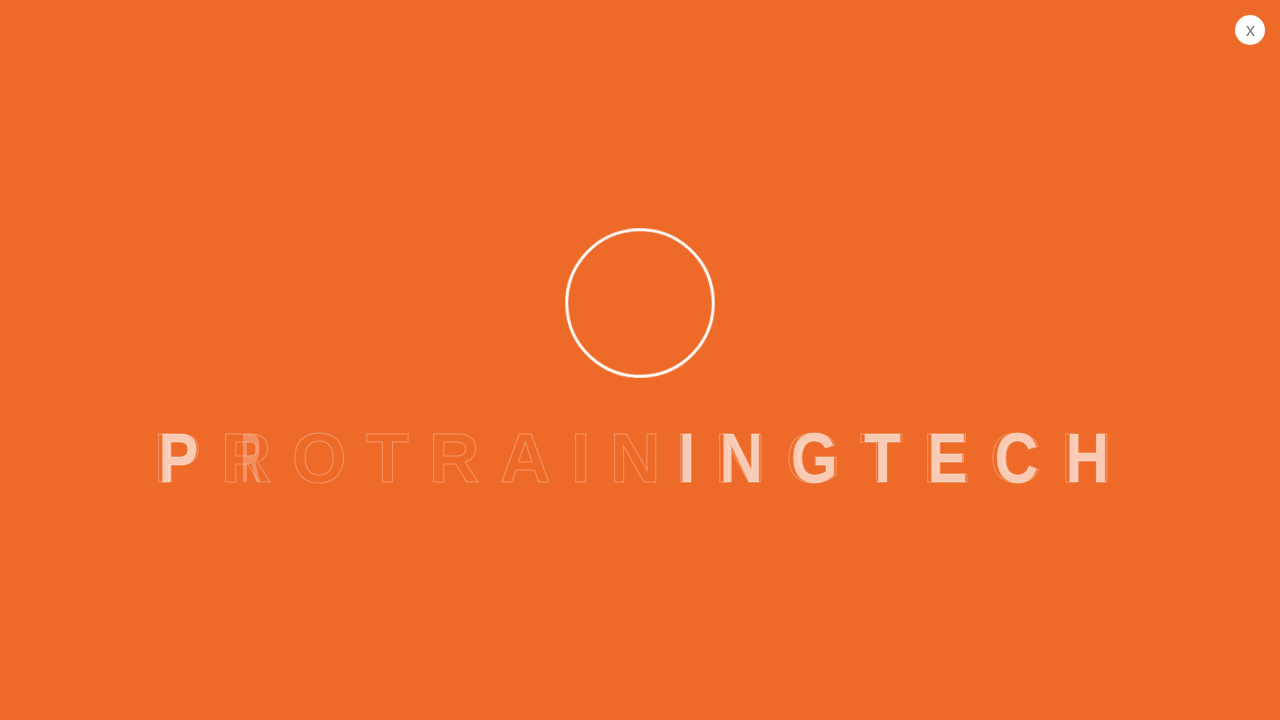

Set viewport to 1920x1080
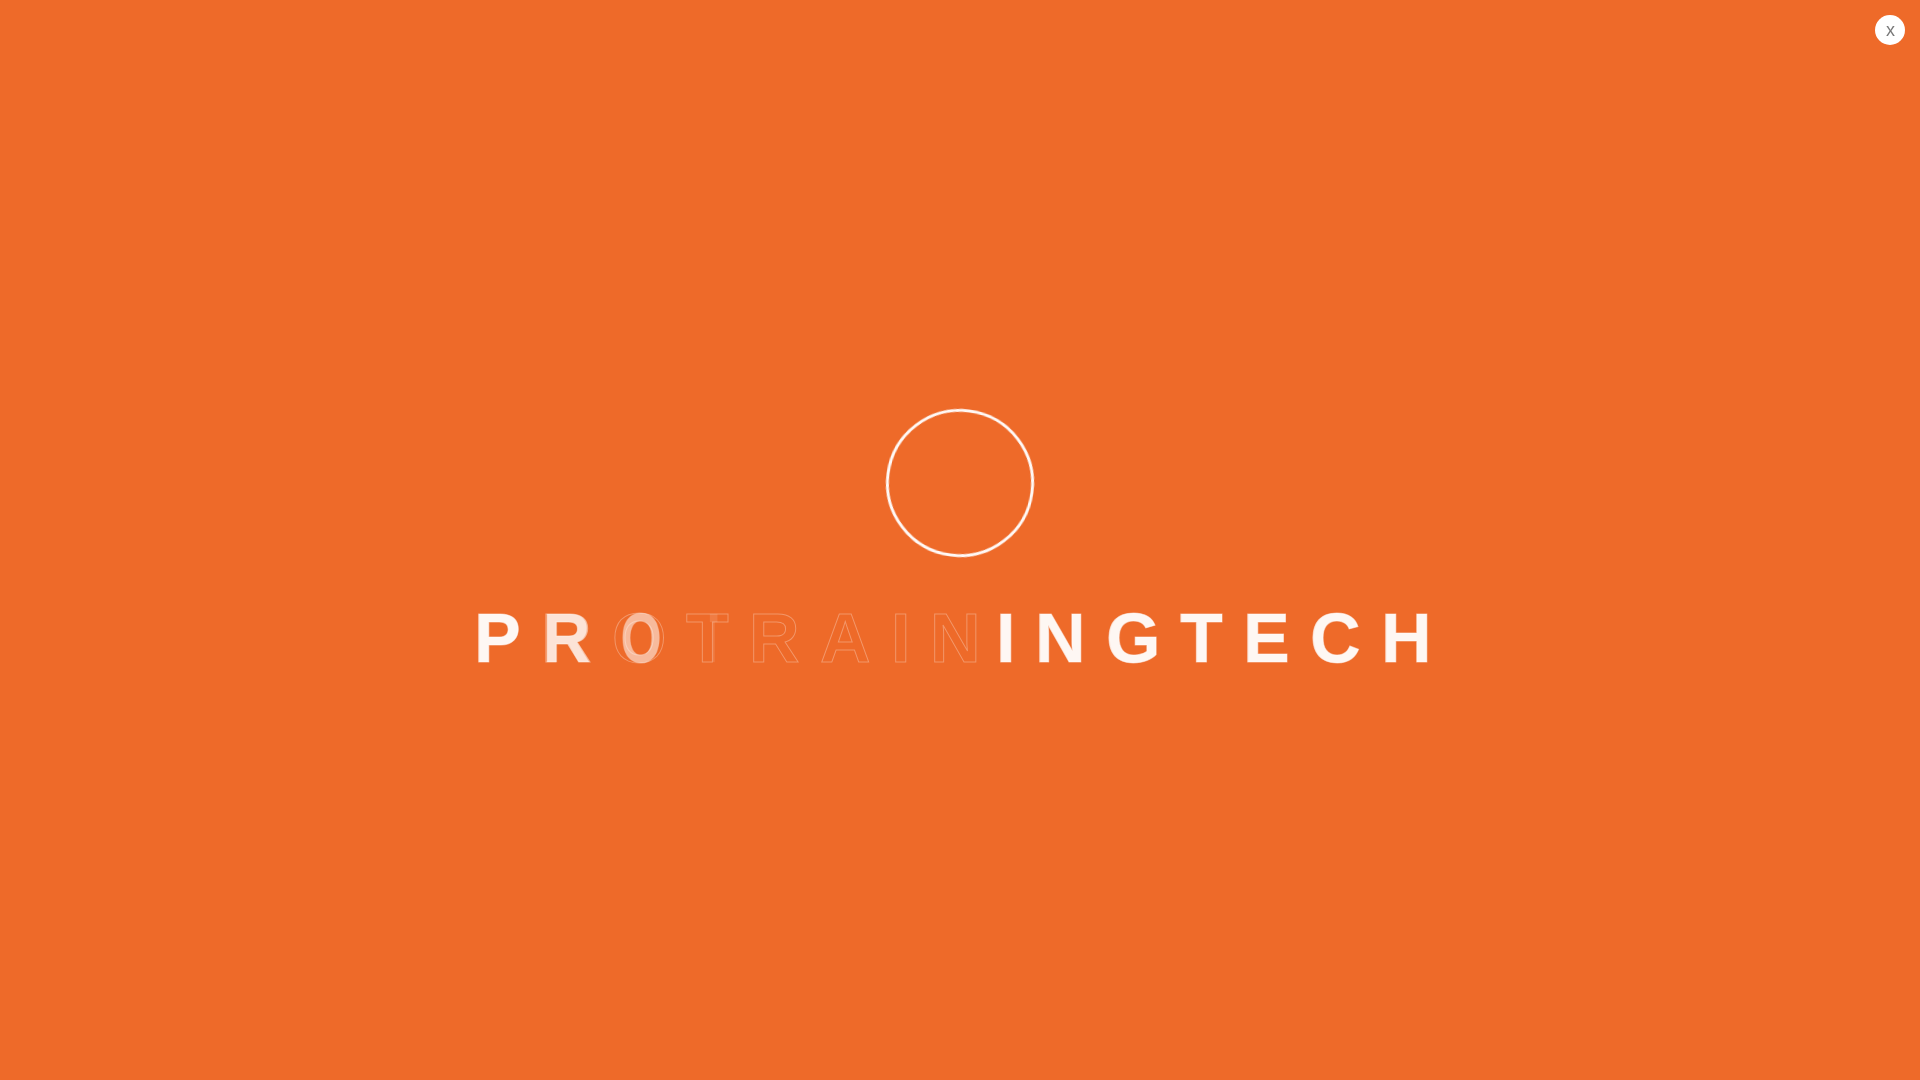

Waited for initial page load at https://www.protrainingtech.com
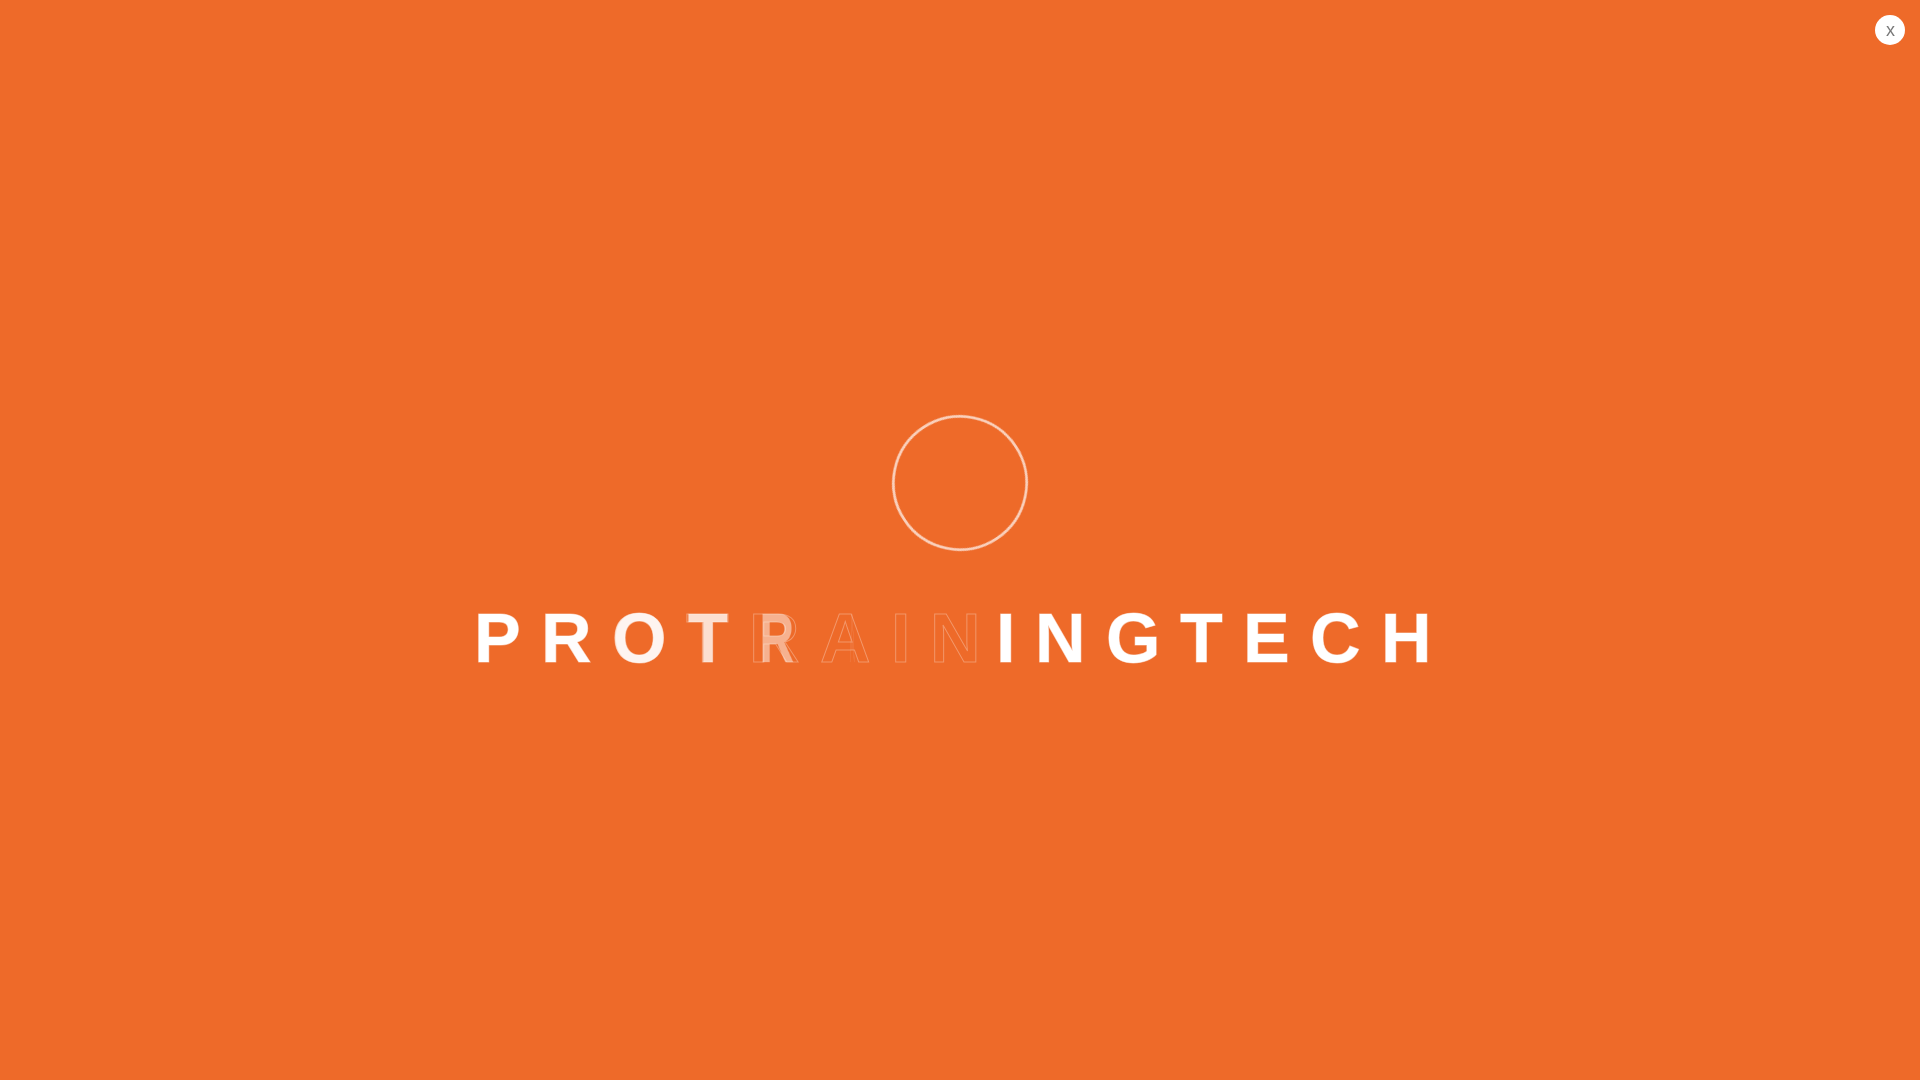

Navigated back using browser back button
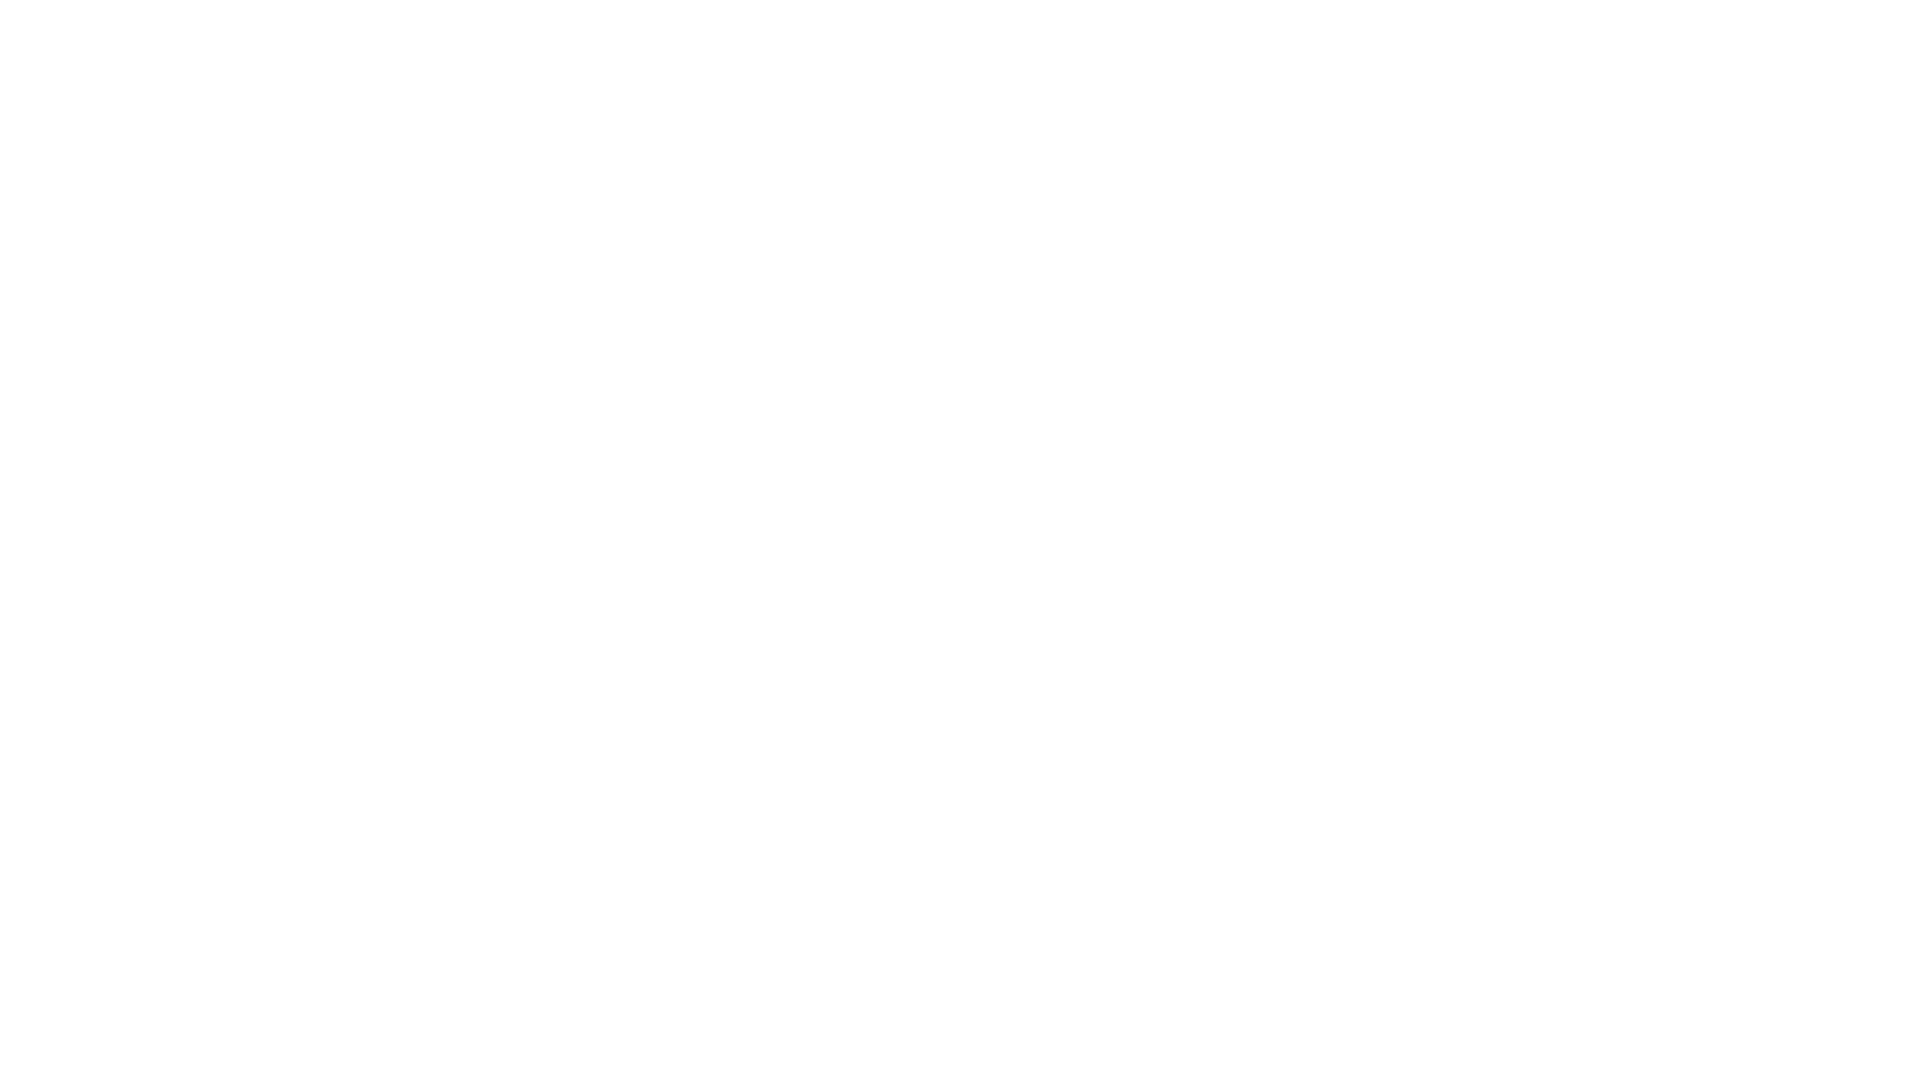

Waited for page to load after back navigation
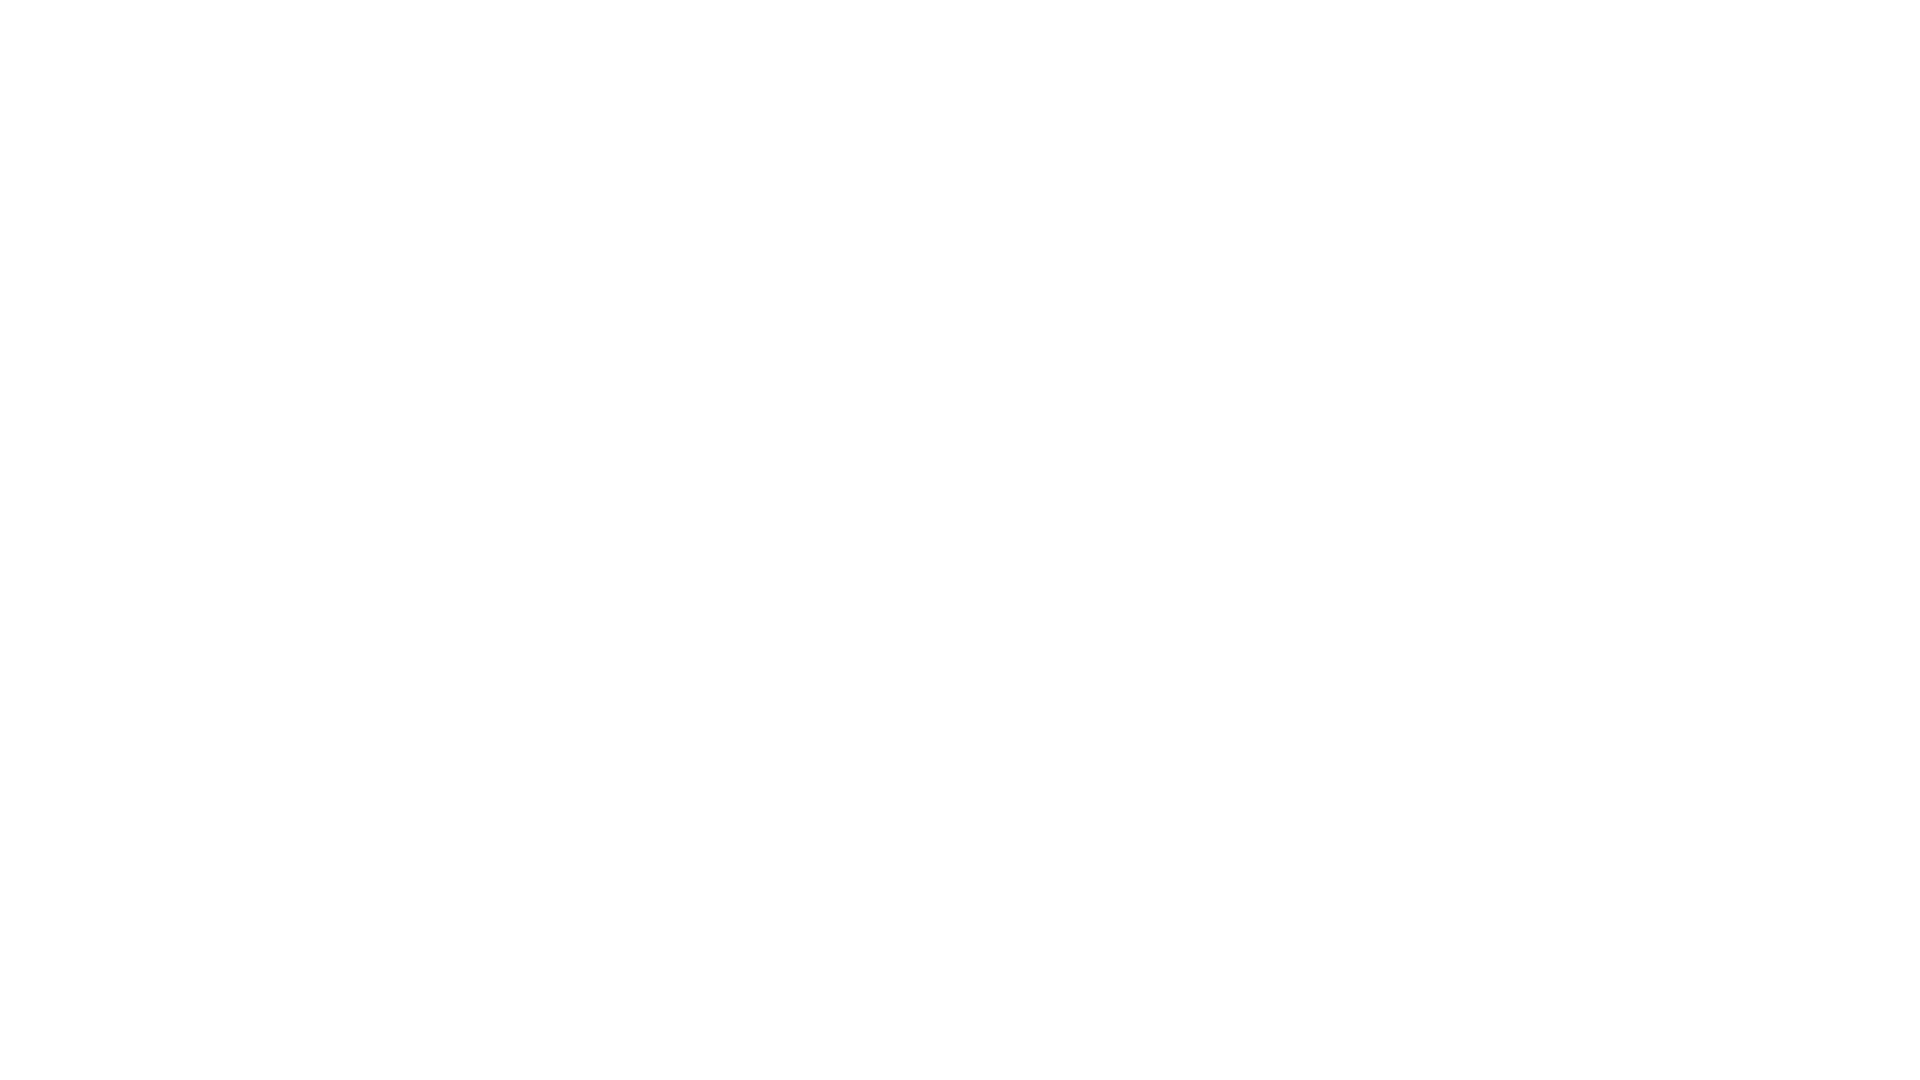

Navigated forward using browser forward button
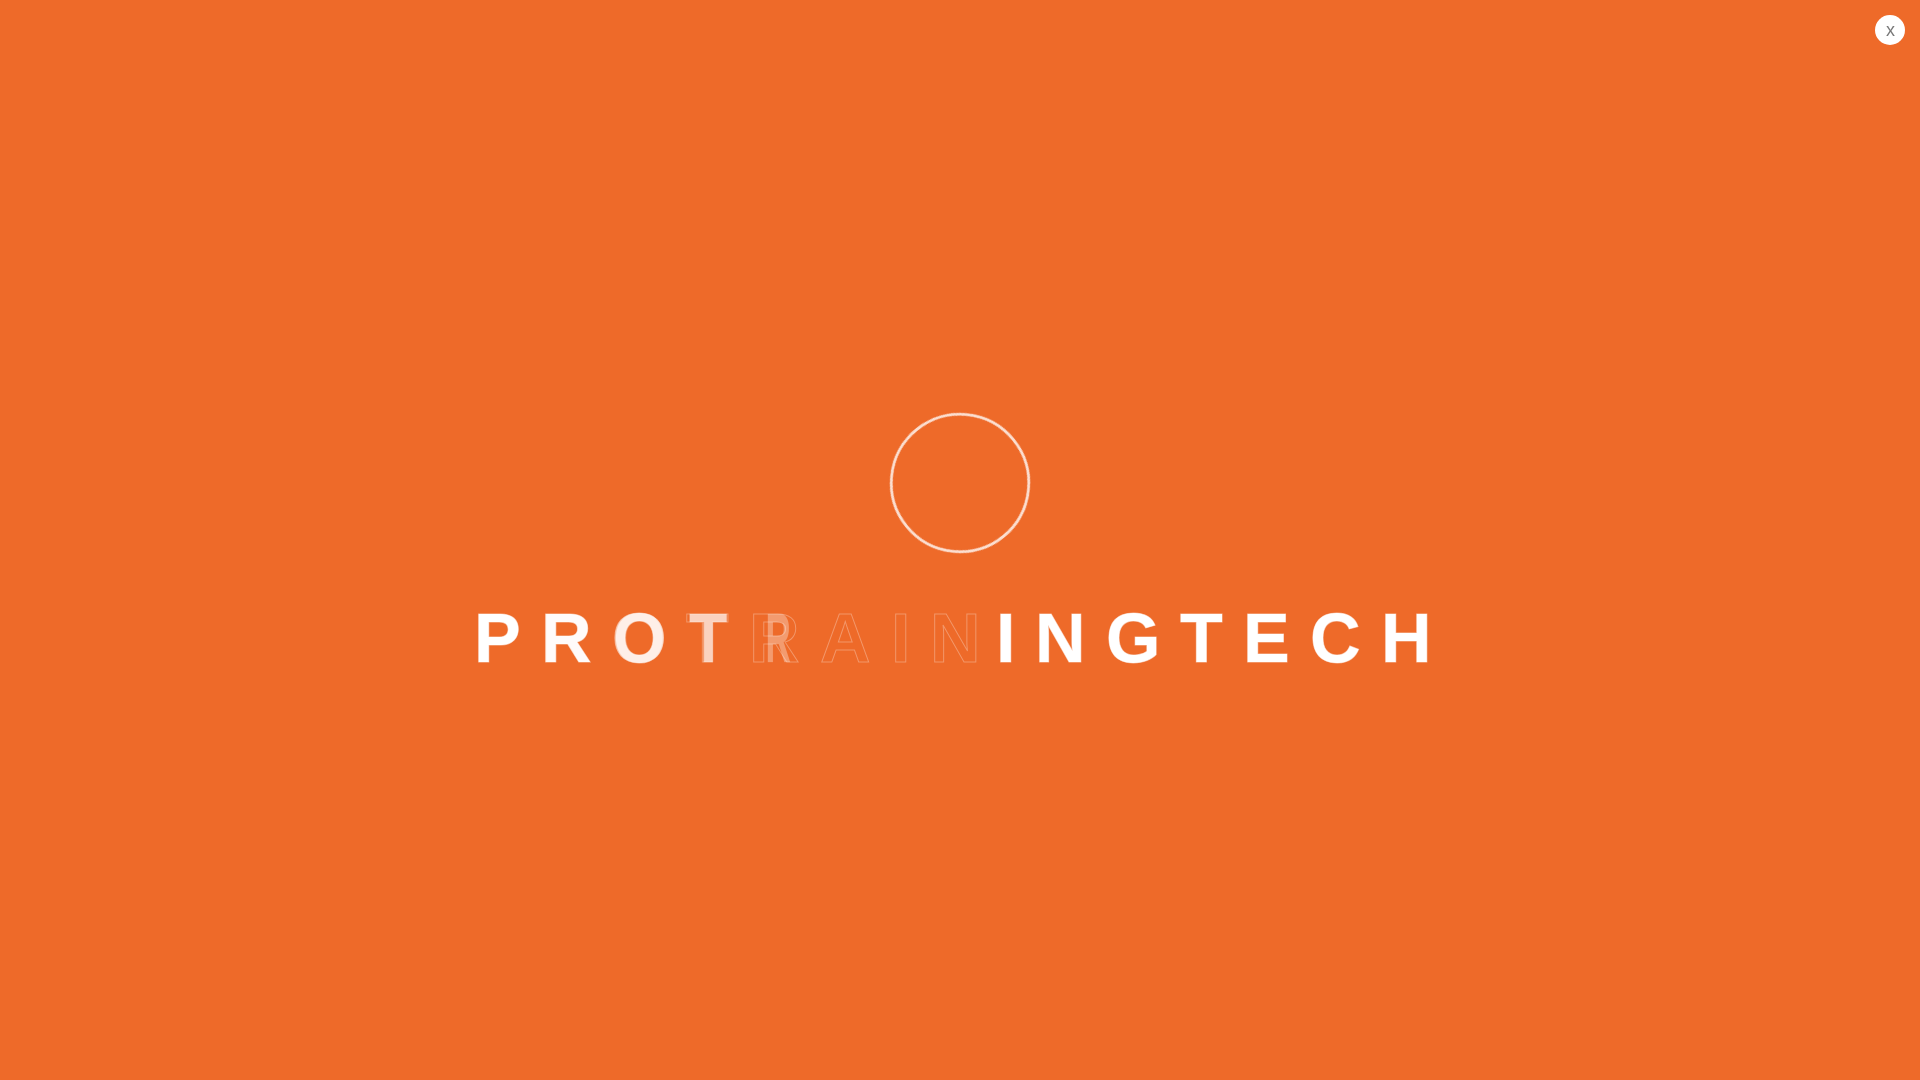

Waited for page to load after forward navigation
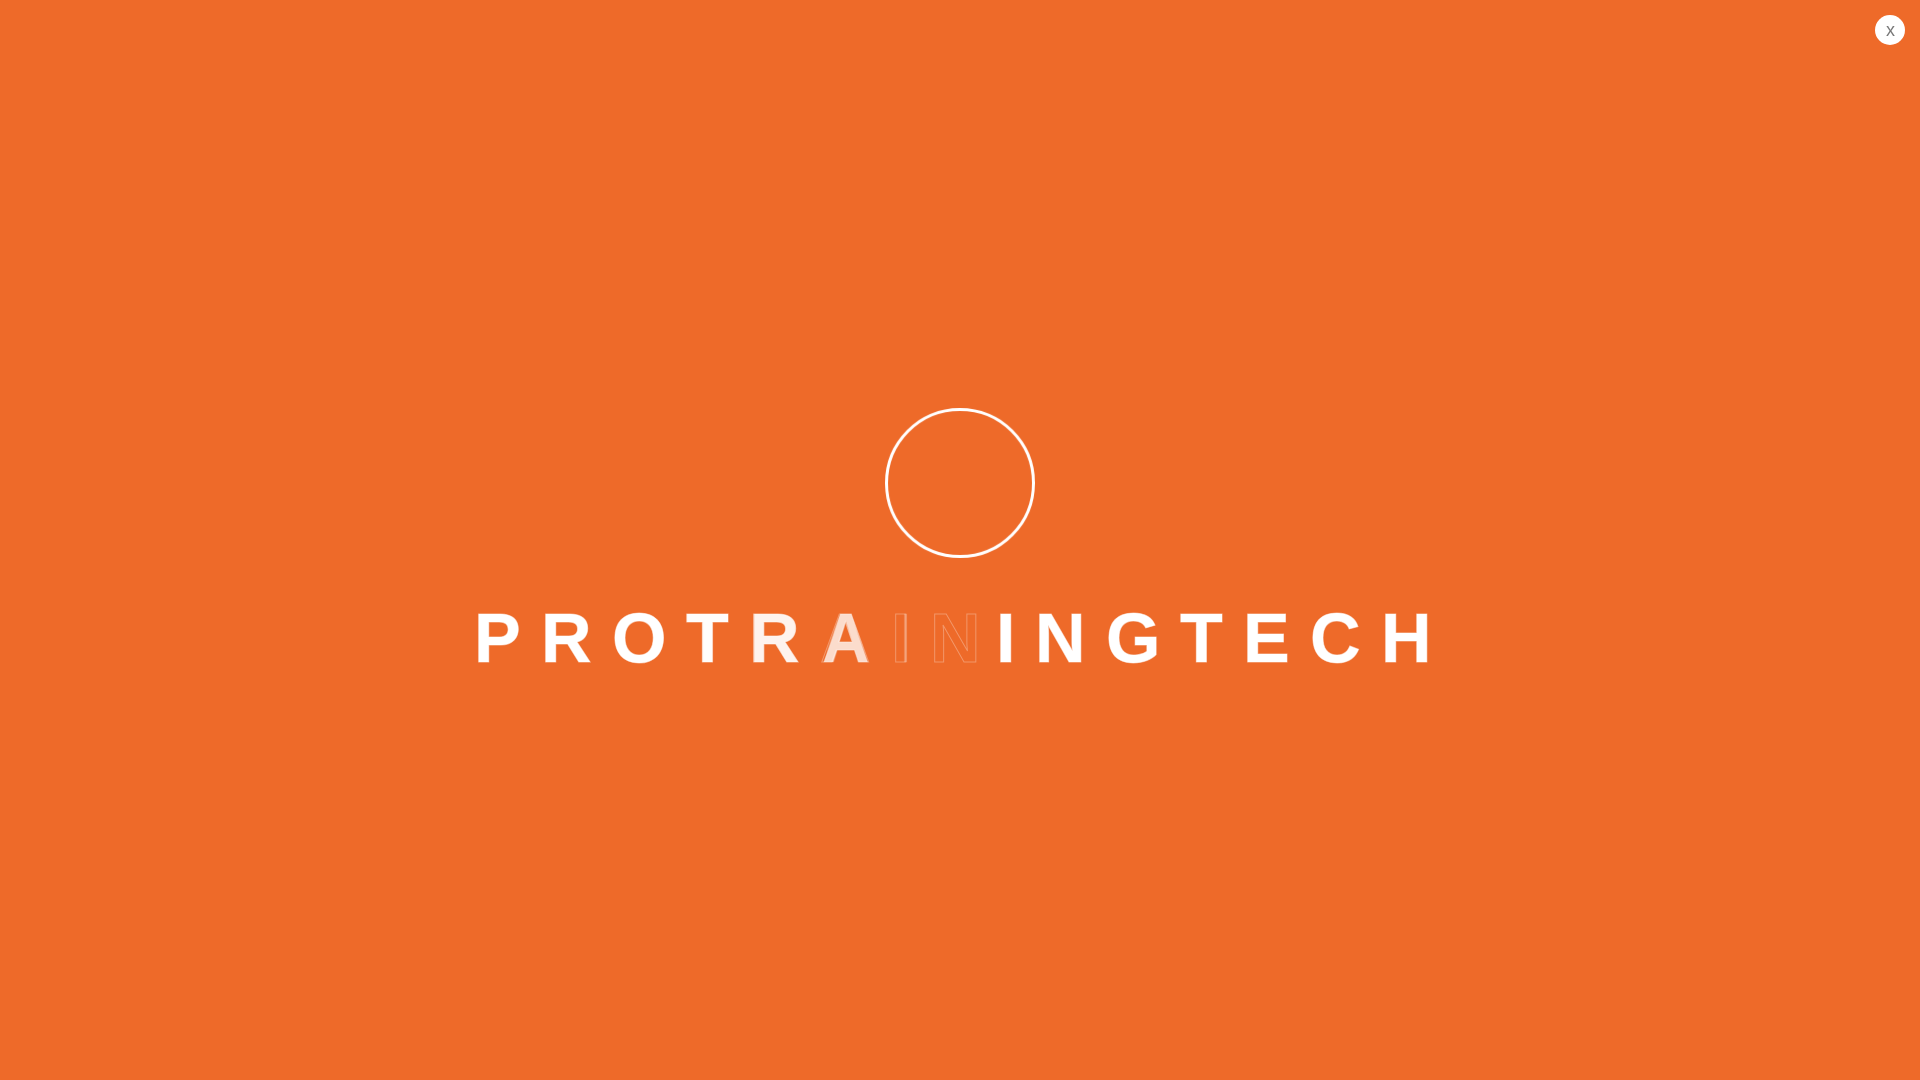

Retrieved page title: Pro Training Techs – One Stop Career Solution
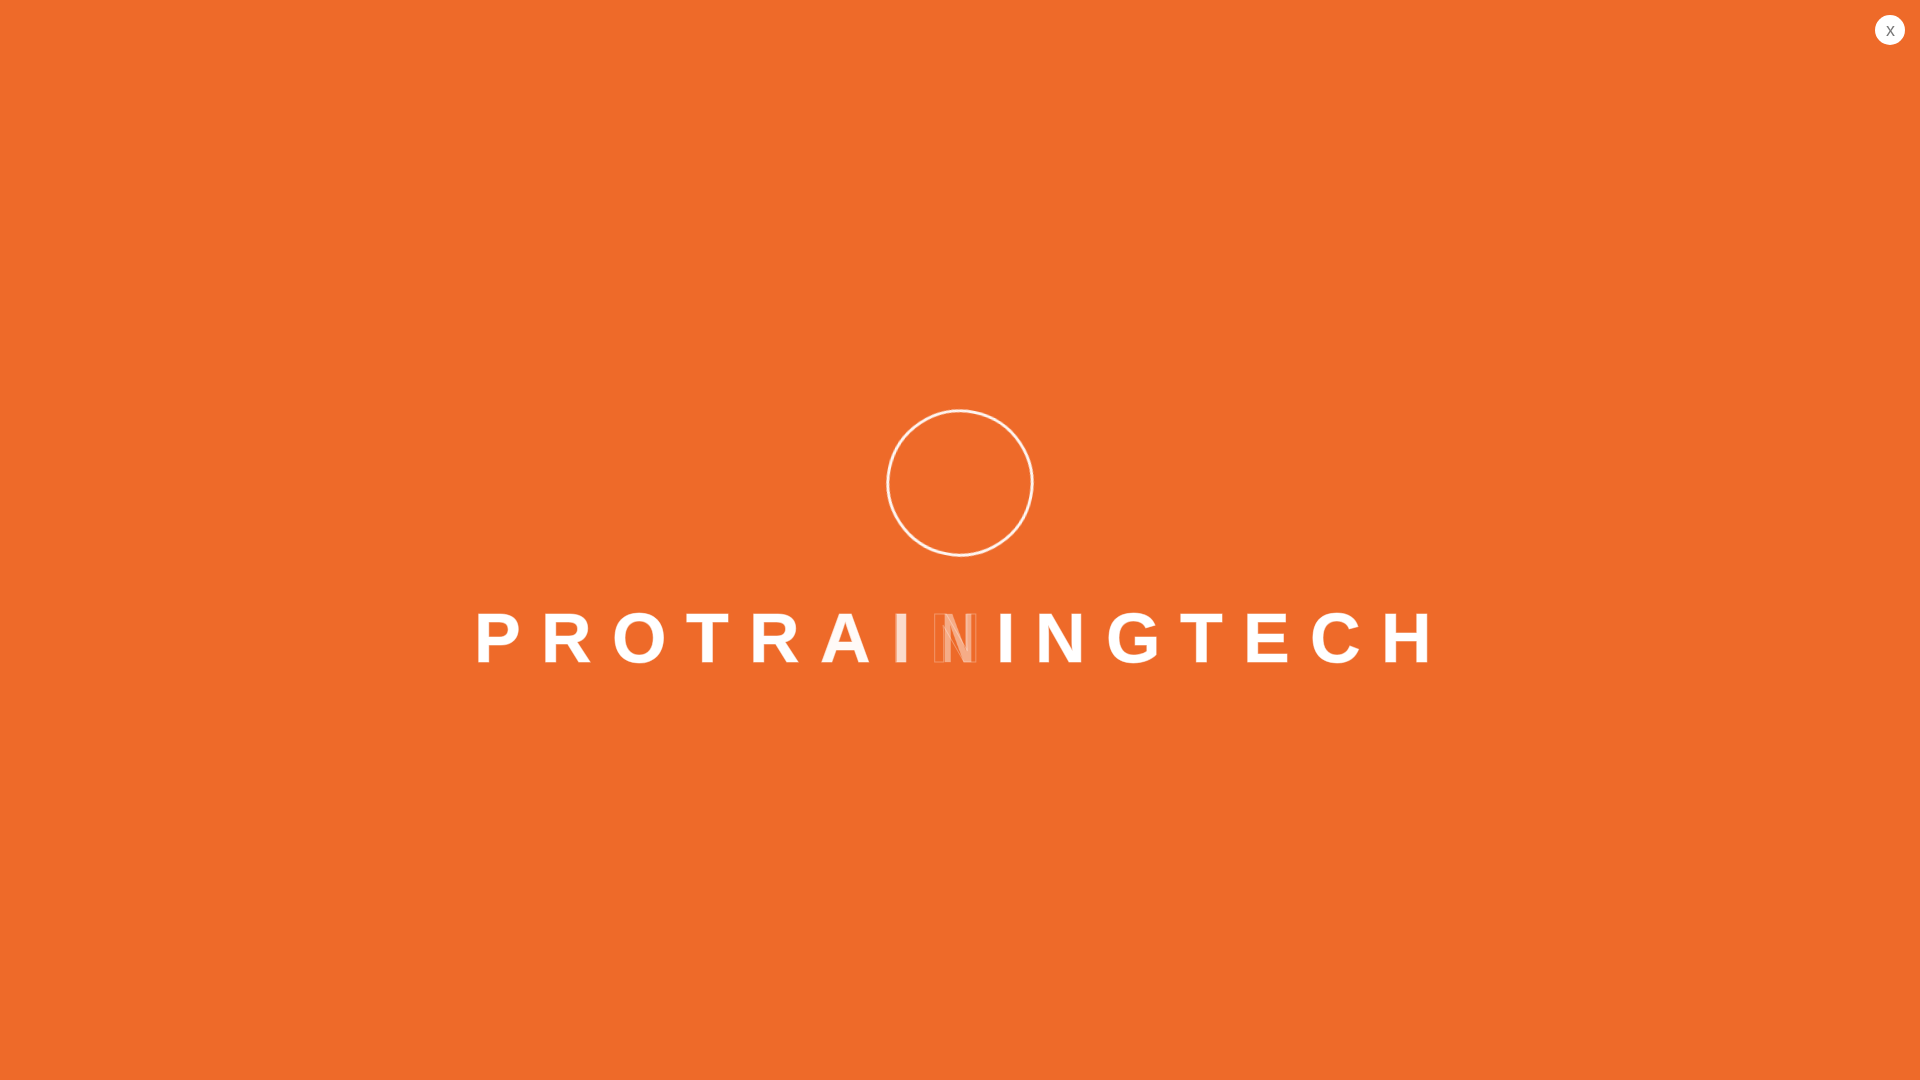

Retrieved current URL: https://protrainingtech.com/
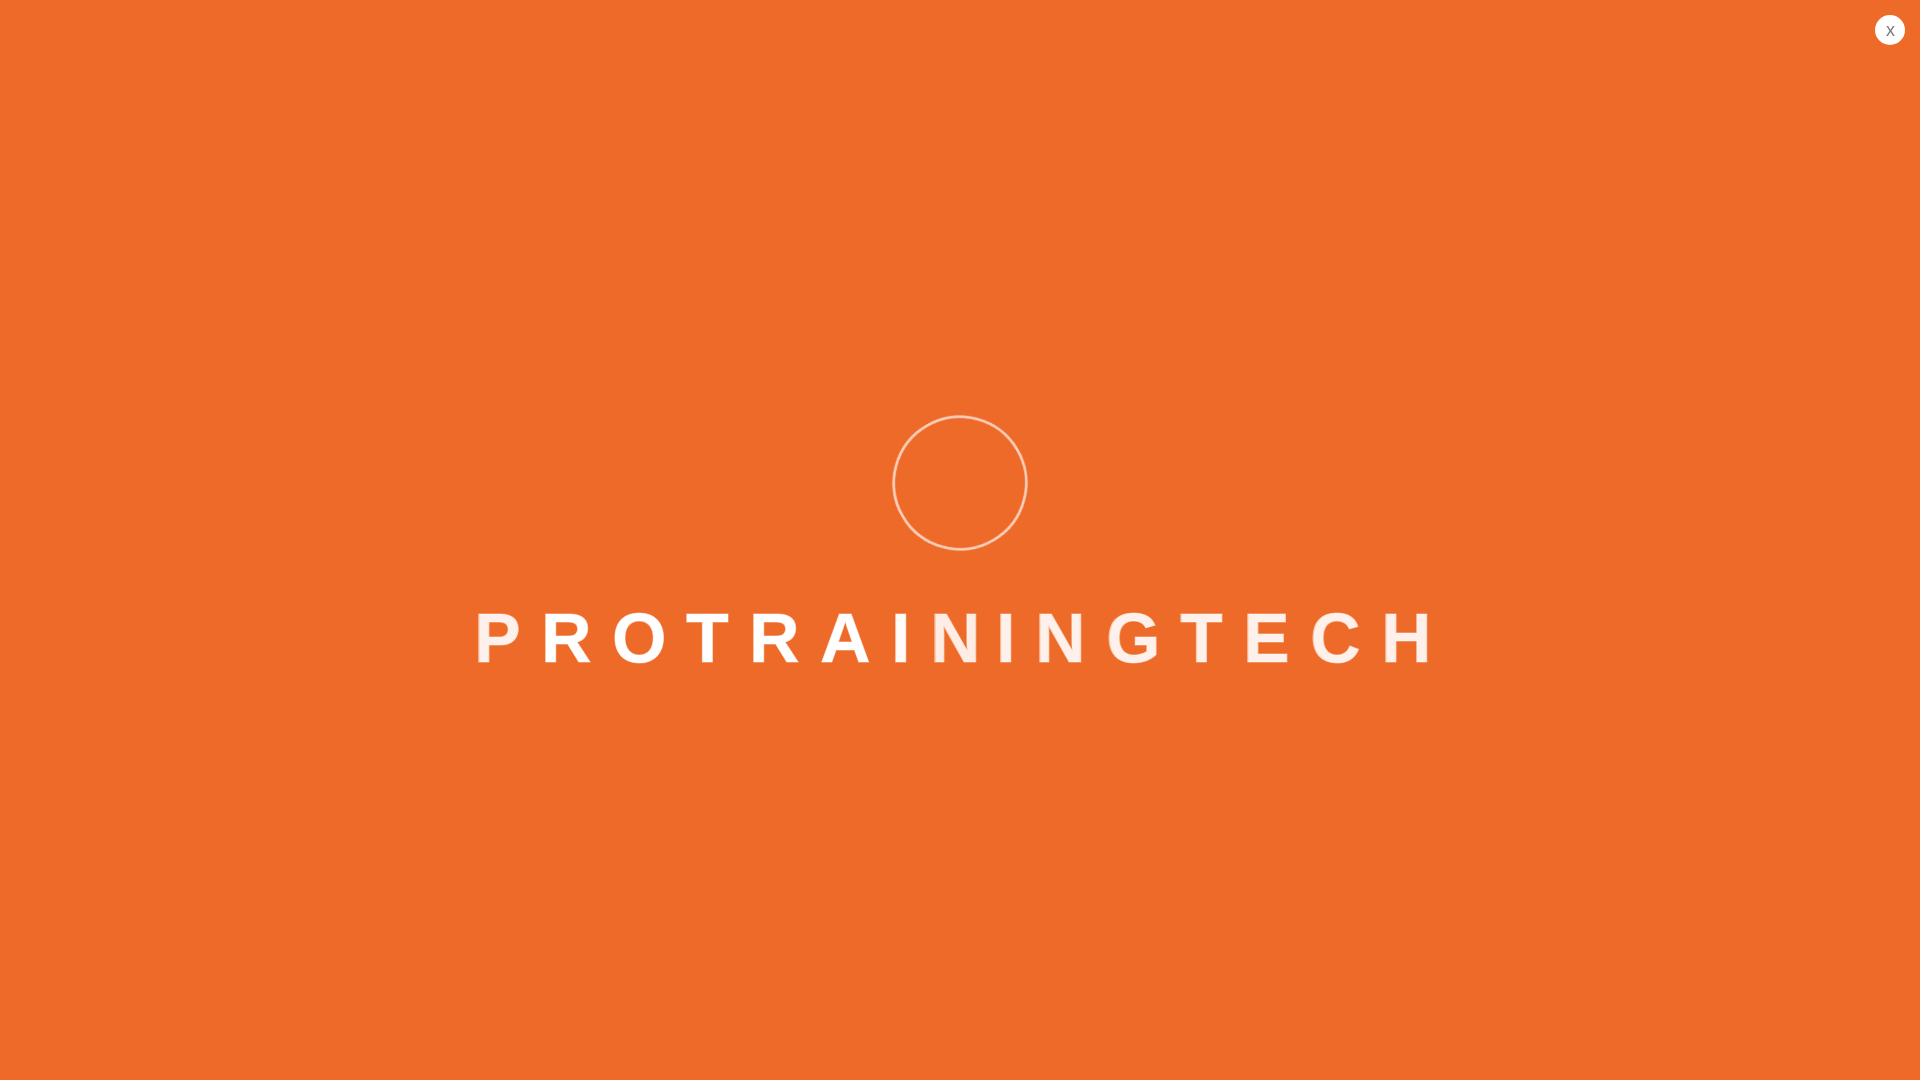

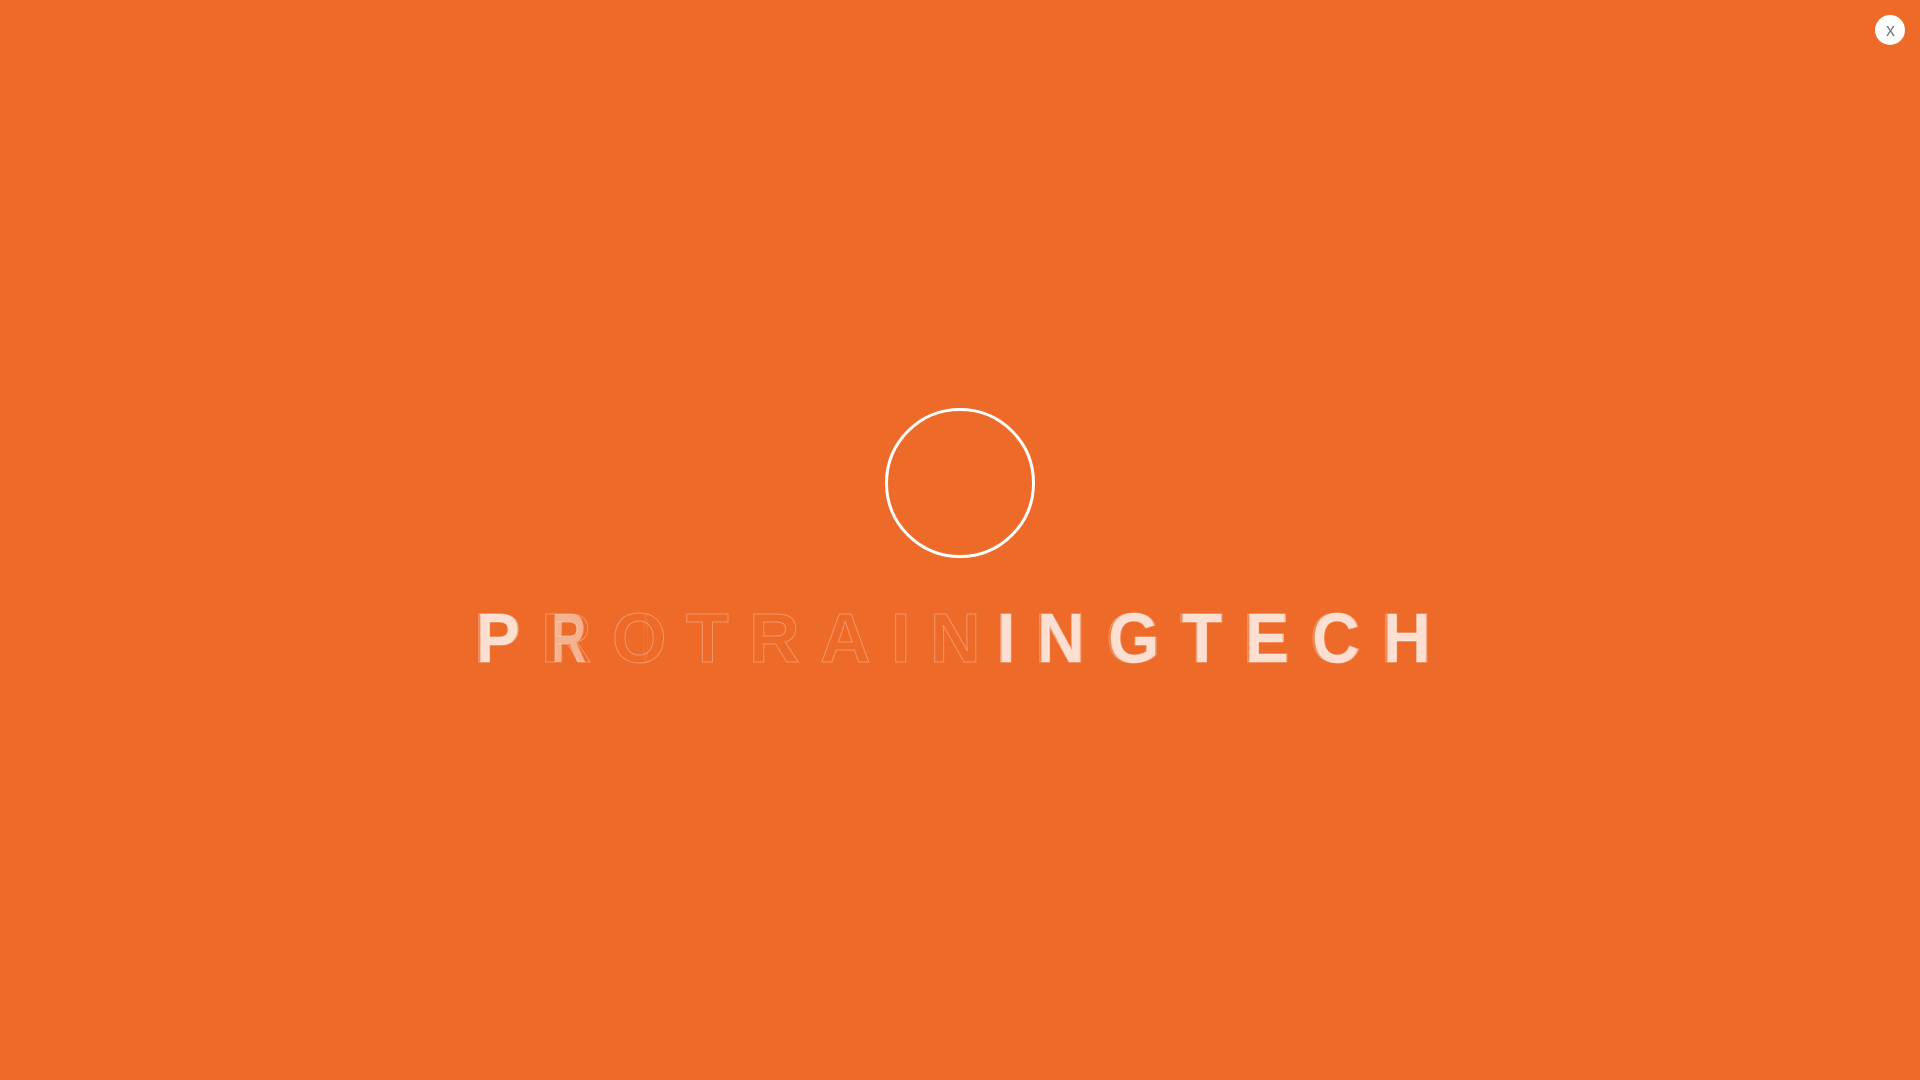